Tests newsletter subscription by filling an email field and clicking submit button on the CHADD website

Starting URL: https://chadd.org/for-adults/overview/

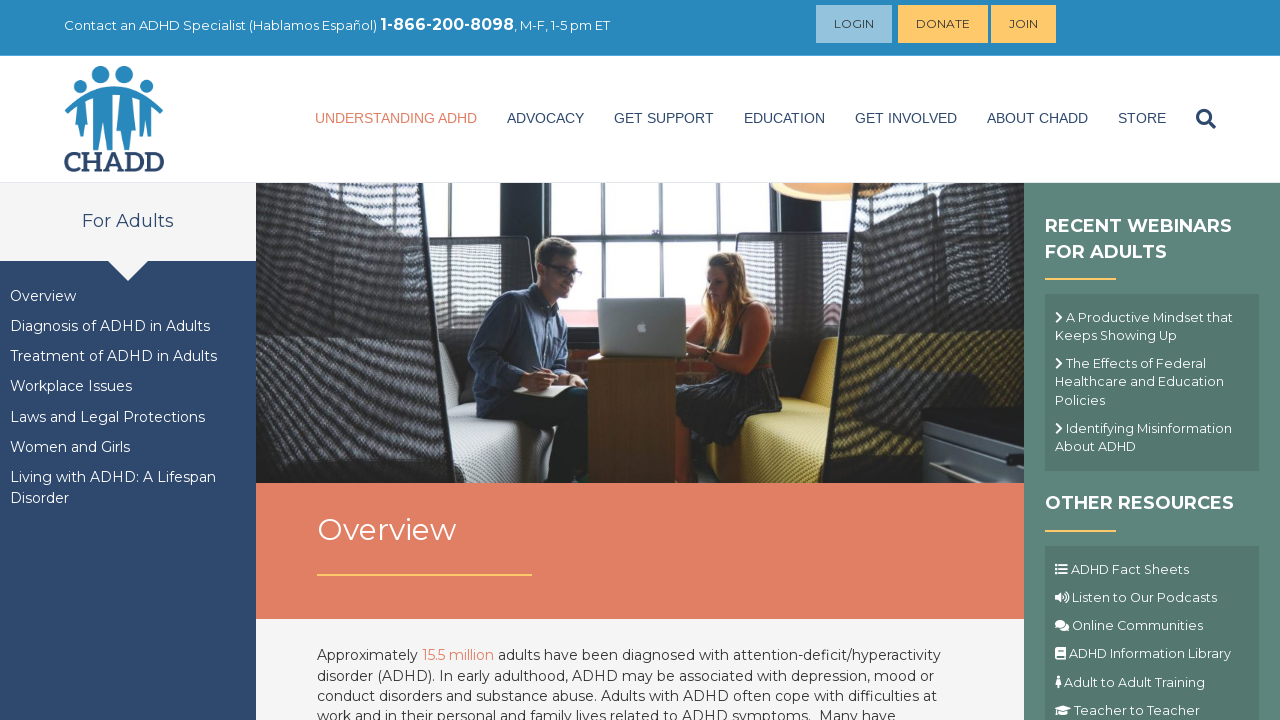

Filled email field with 'testuser7294@example.com' for newsletter subscription on input[name='EMAIL']
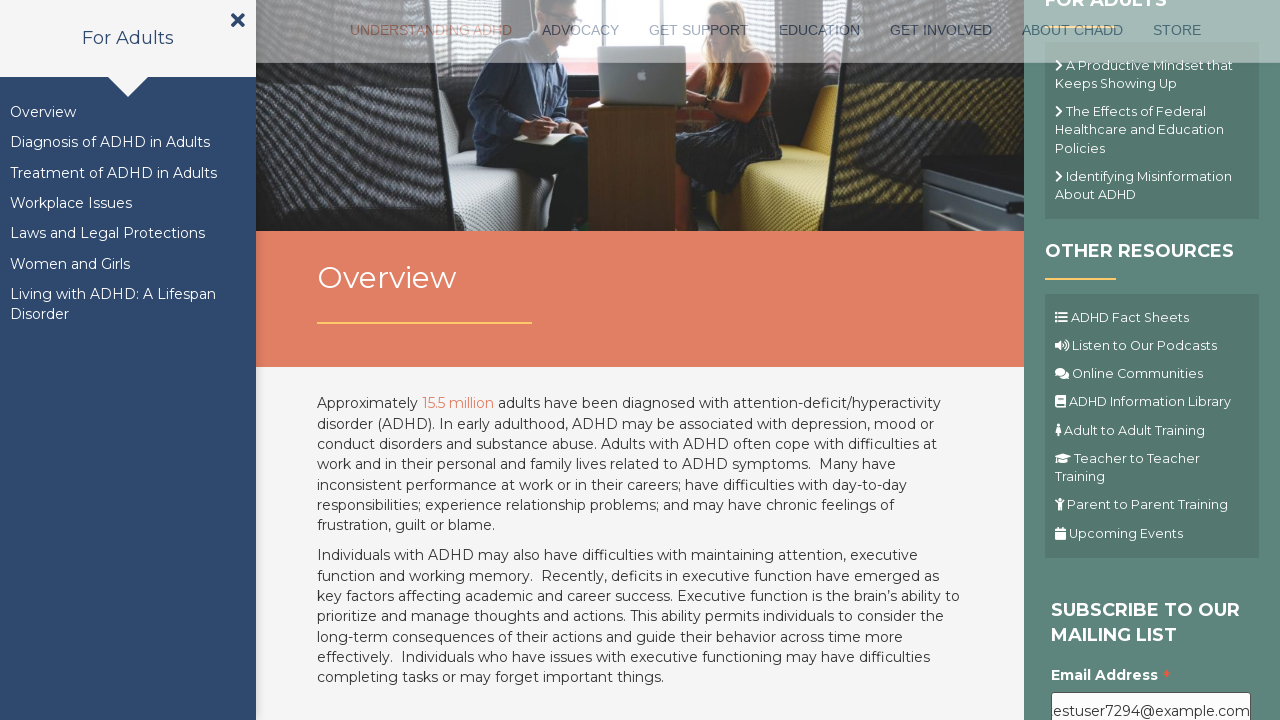

Clicked submit button to subscribe to newsletter at (1111, 361) on .button
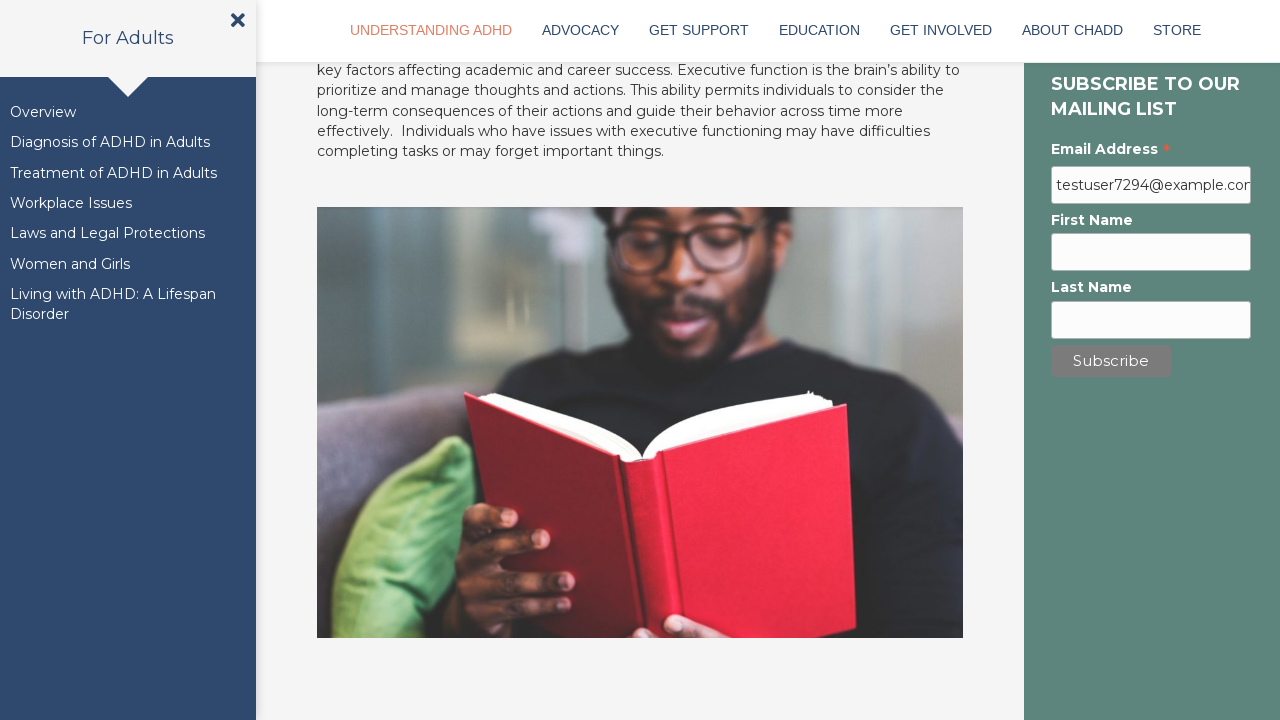

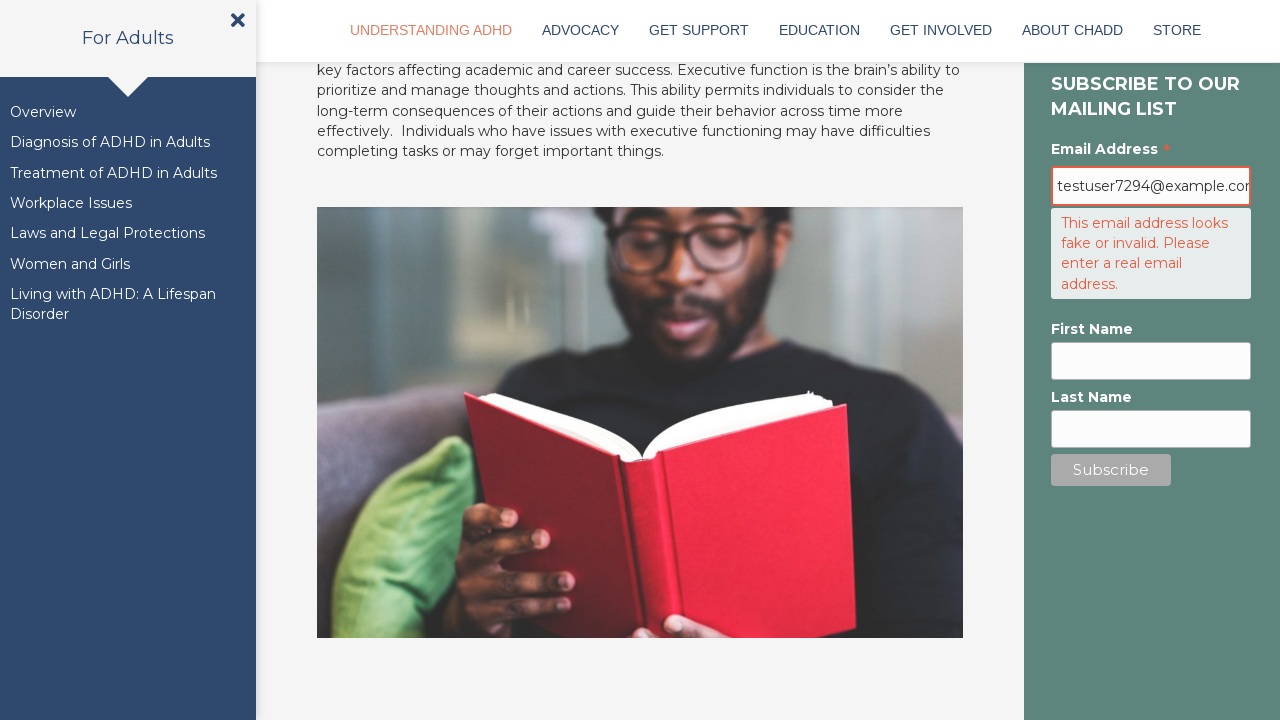